Tests dynamic controls with explicit waits by clicking Remove button, waiting for "It's gone!" message, clicking Add button, and waiting for "It's back!" message

Starting URL: https://the-internet.herokuapp.com/dynamic_controls

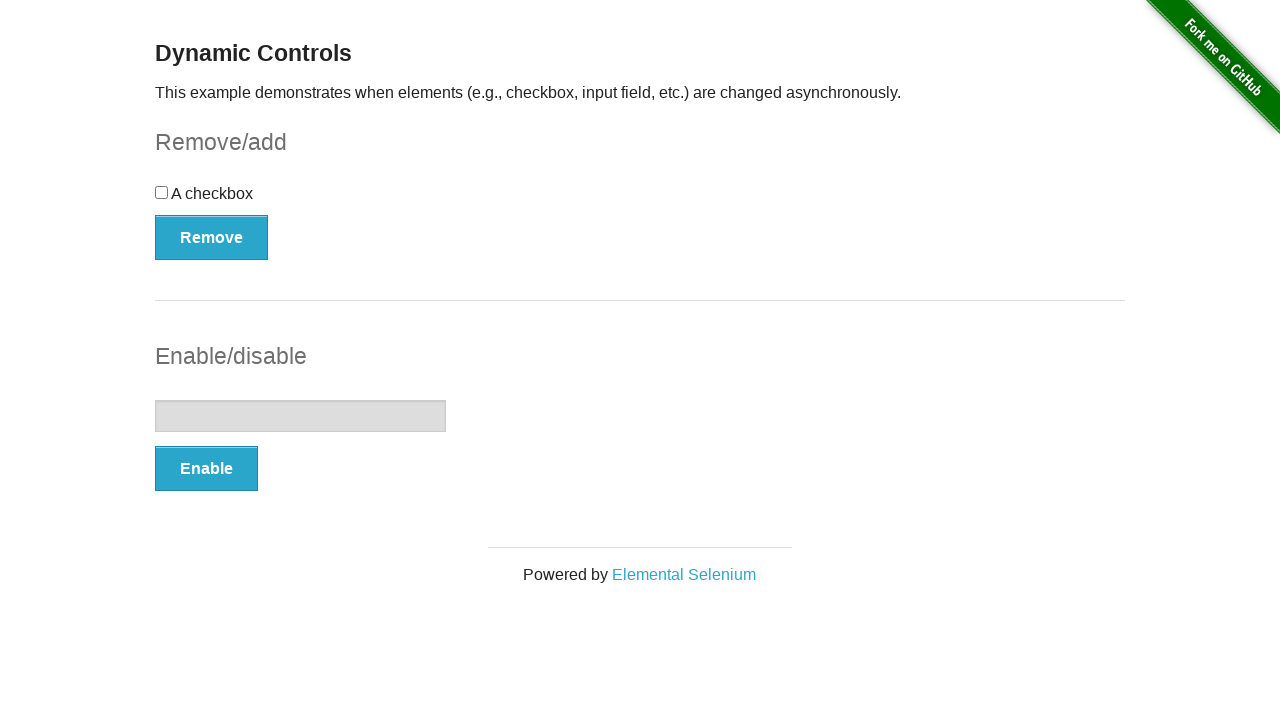

Clicked Remove button to remove the checkbox at (212, 237) on xpath=//*[text()='Remove']
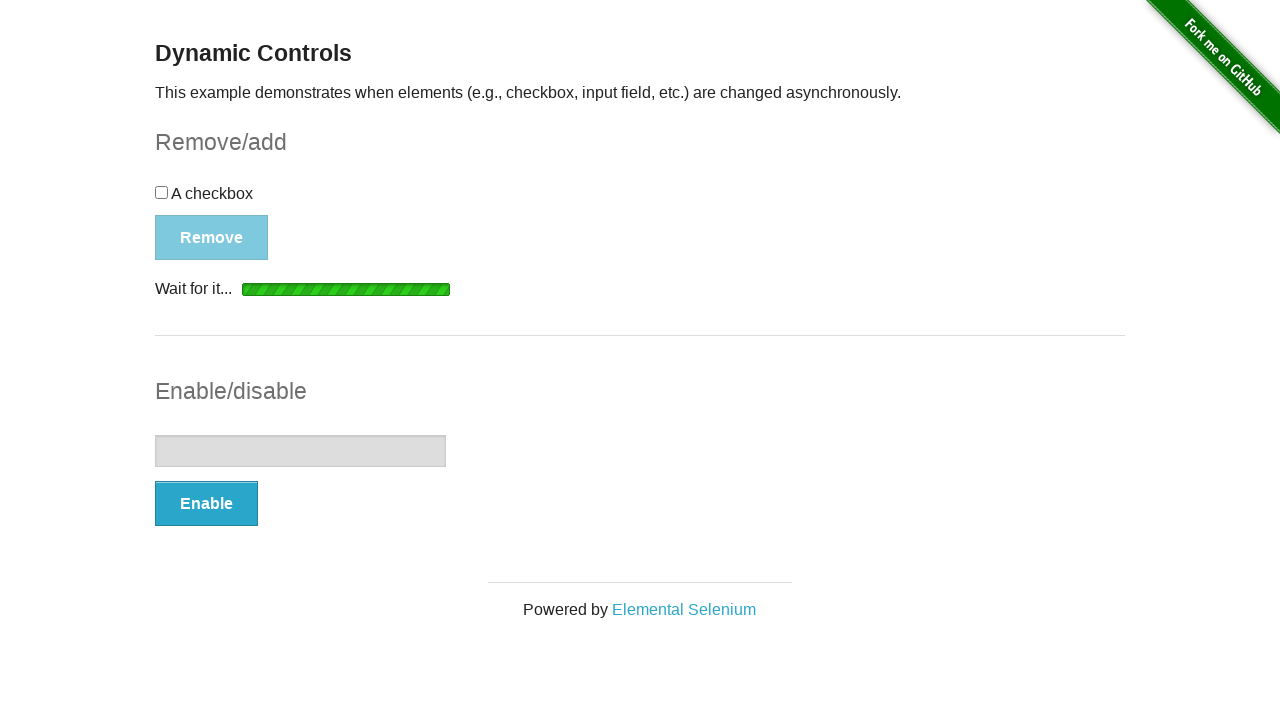

Waited for 'It's gone!' message to appear
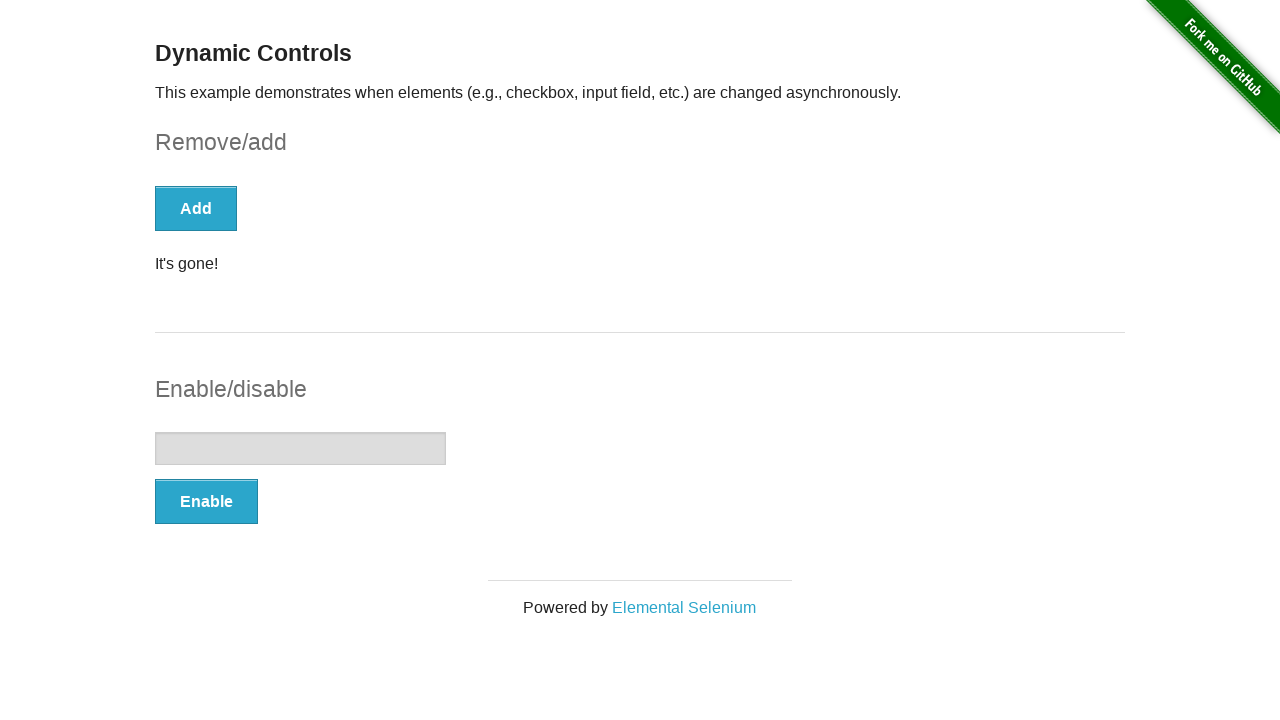

Located the 'It's gone!' message element
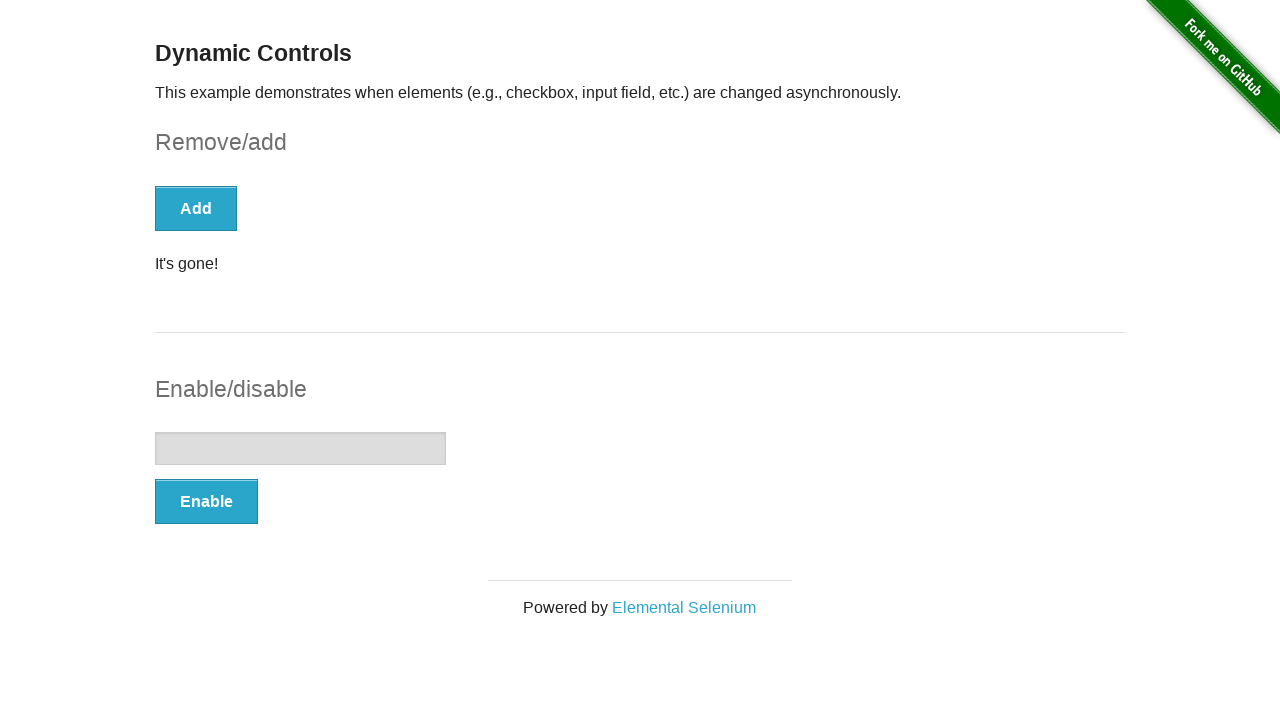

Verified that 'It's gone!' message is visible
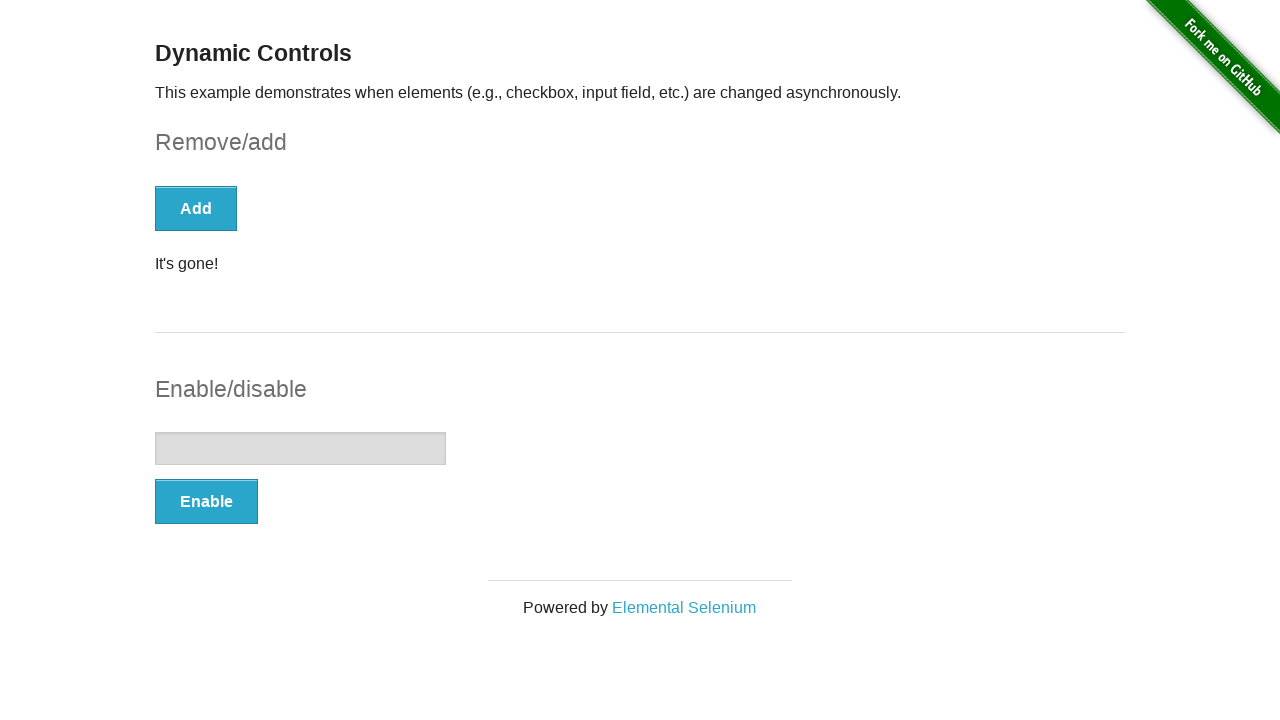

Clicked Add button to bring back the checkbox at (196, 208) on xpath=//*[text()='Add']
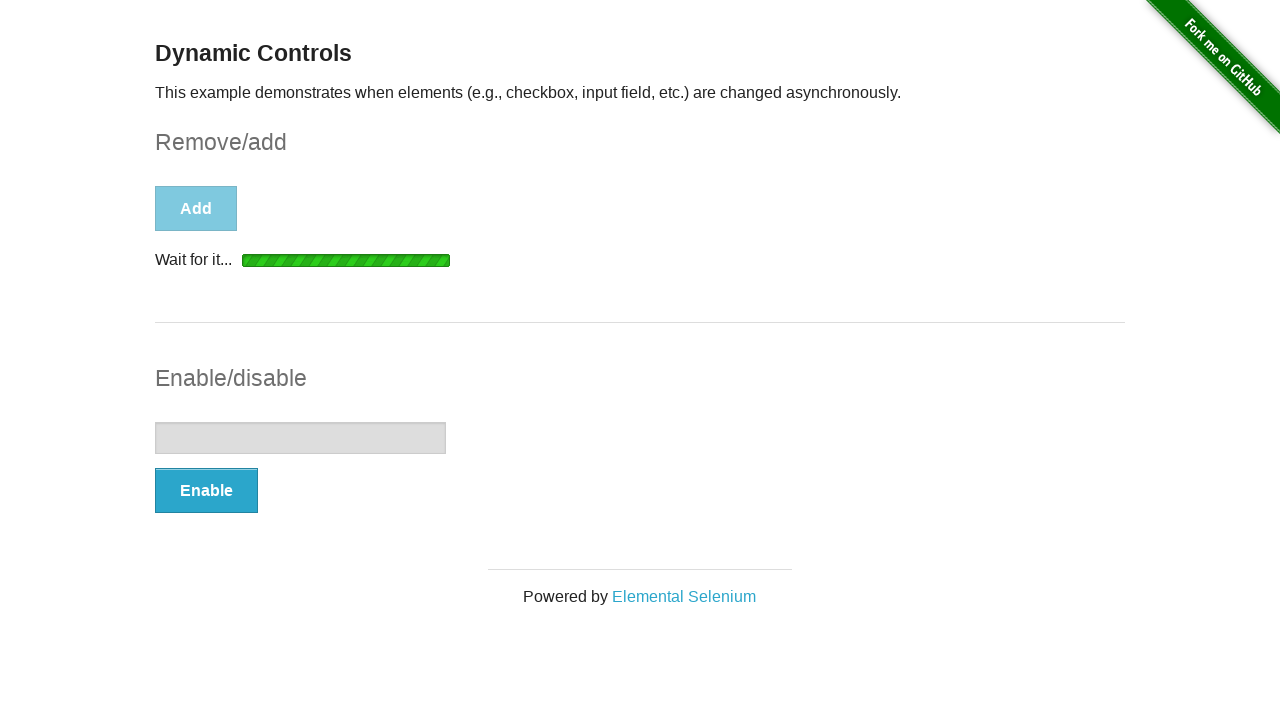

Waited for 'It's back!' message to appear
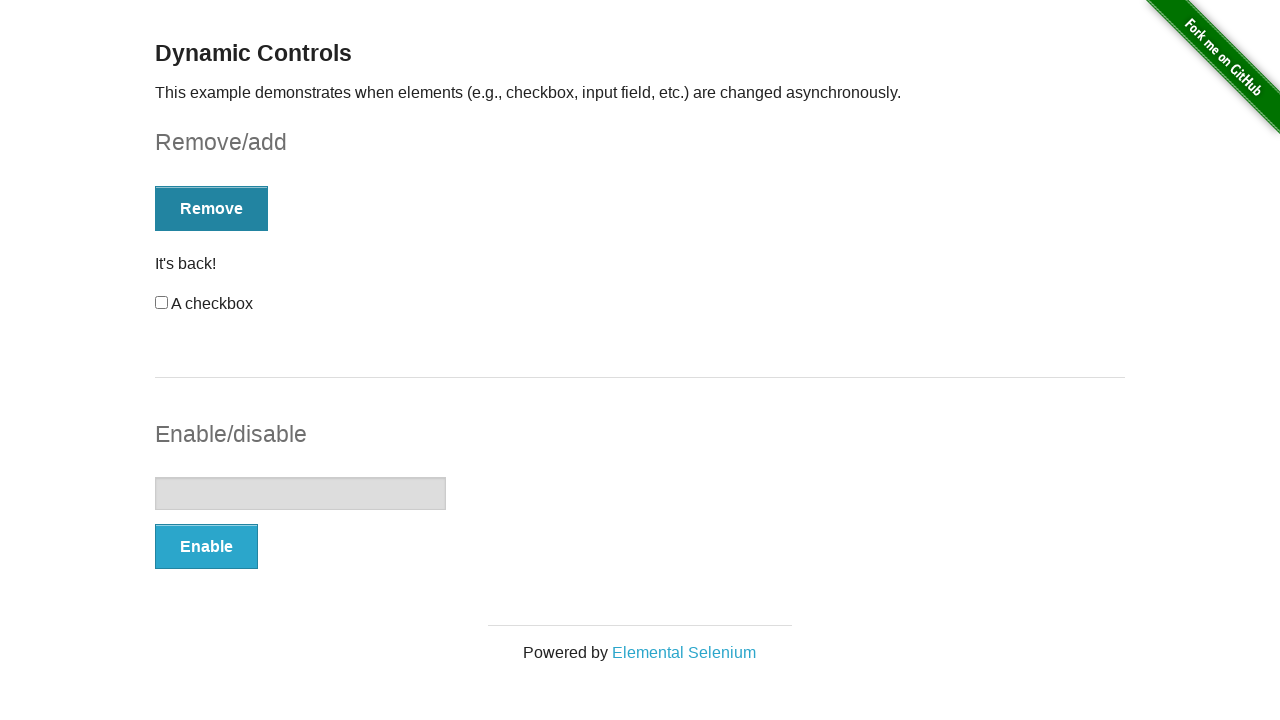

Located the 'It's back!' message element
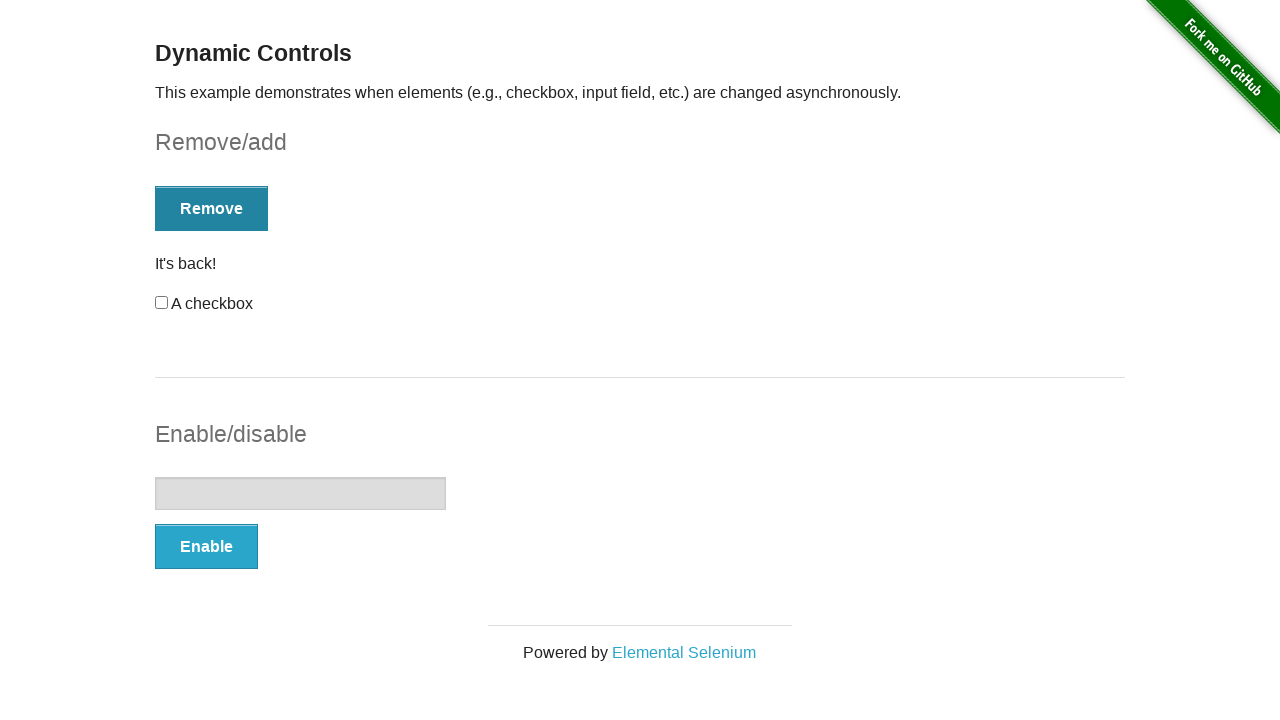

Verified that 'It's back!' message is visible
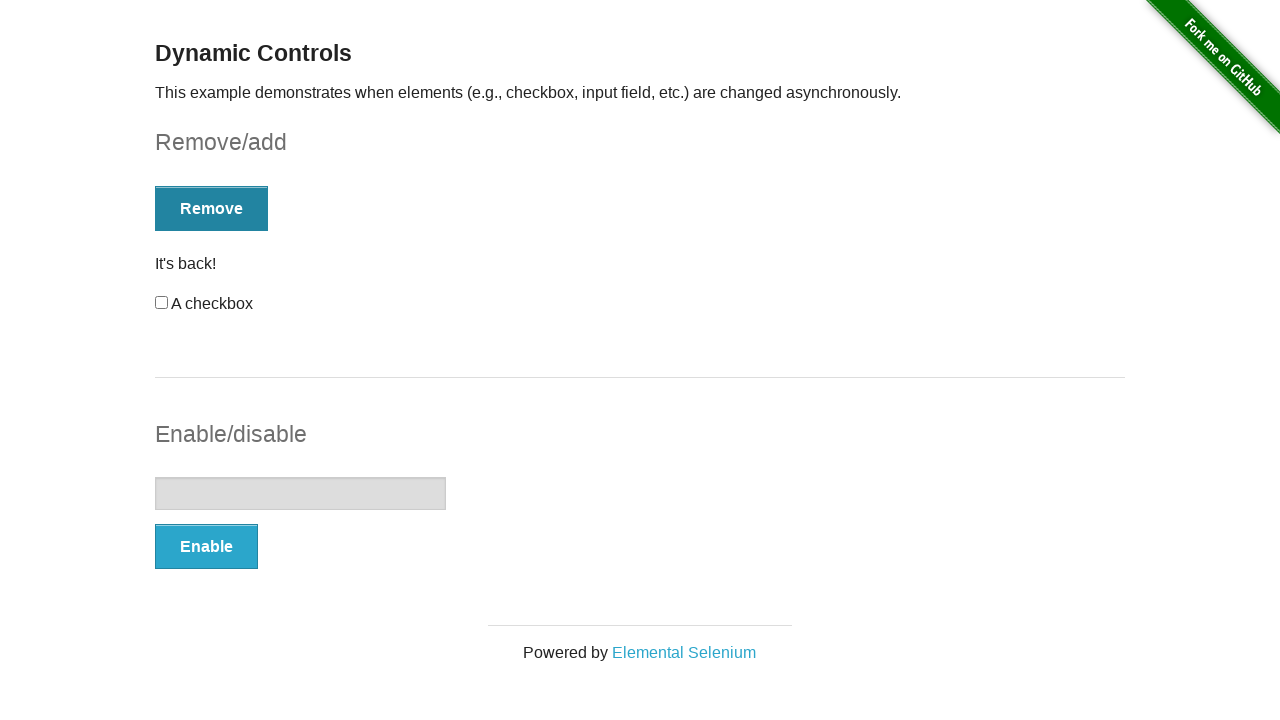

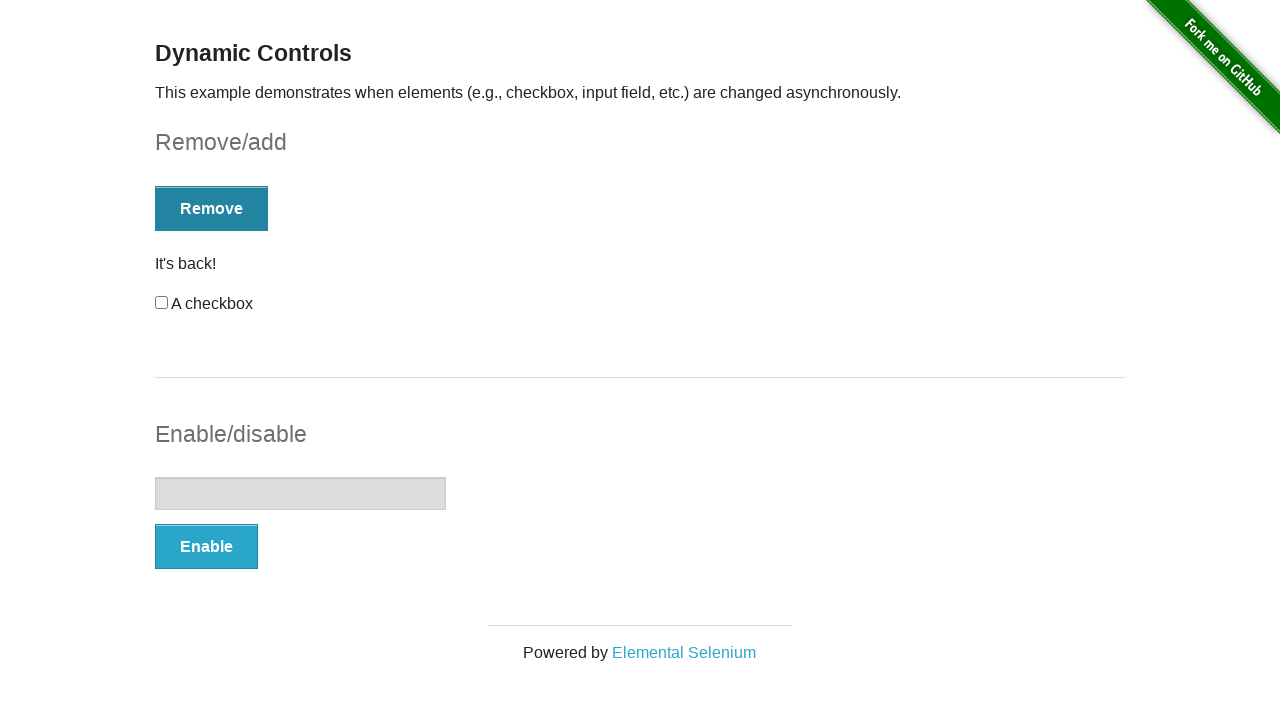